Tests the Domino's invoice form by filling in RFC (tax ID), ticket number, store number, and date fields, then submitting the form to process an invoice request.

Starting URL: https://alsea.interfactura.com/wwwroot?opc=Dominos

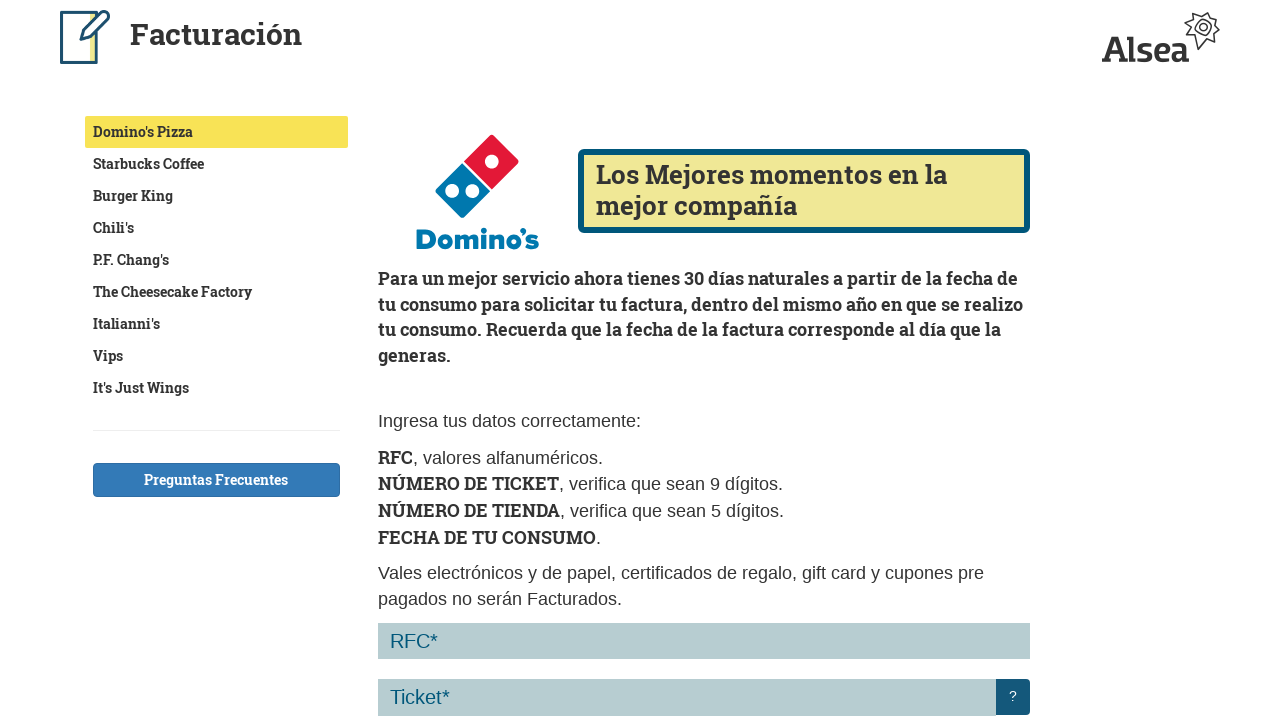

Waited for billing form to load
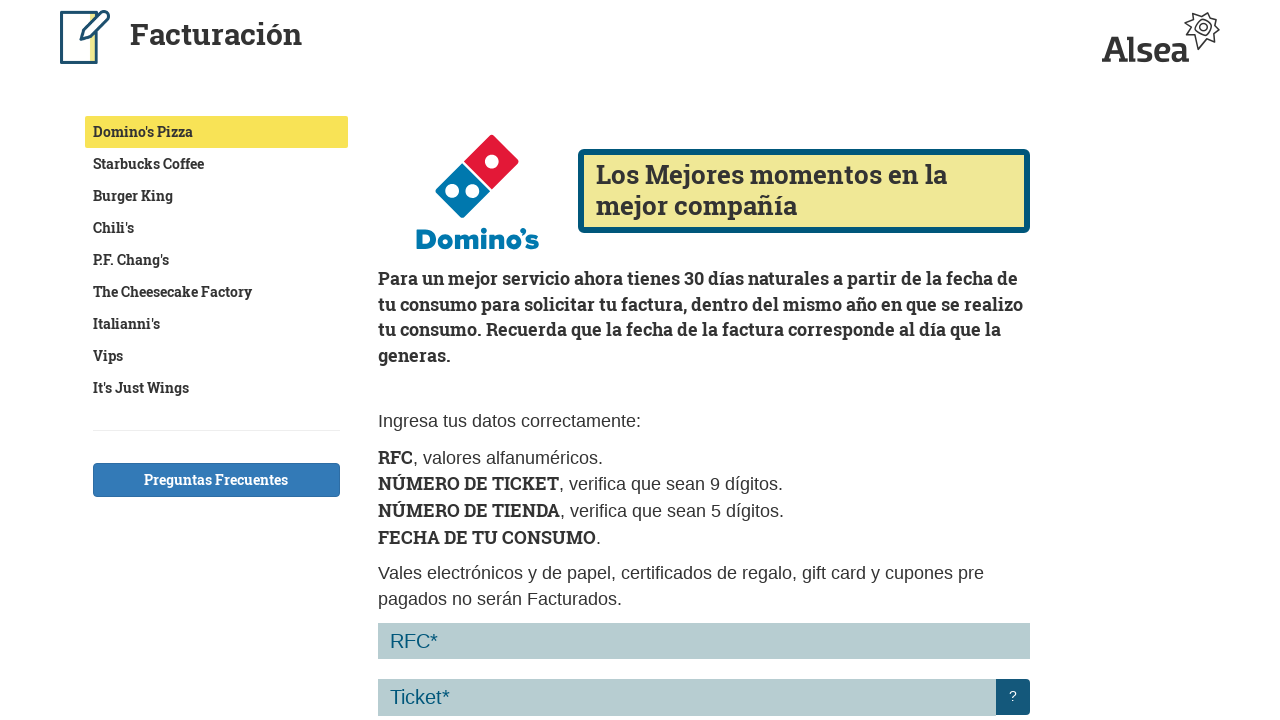

Clicked RFC field at (704, 641) on #rfc
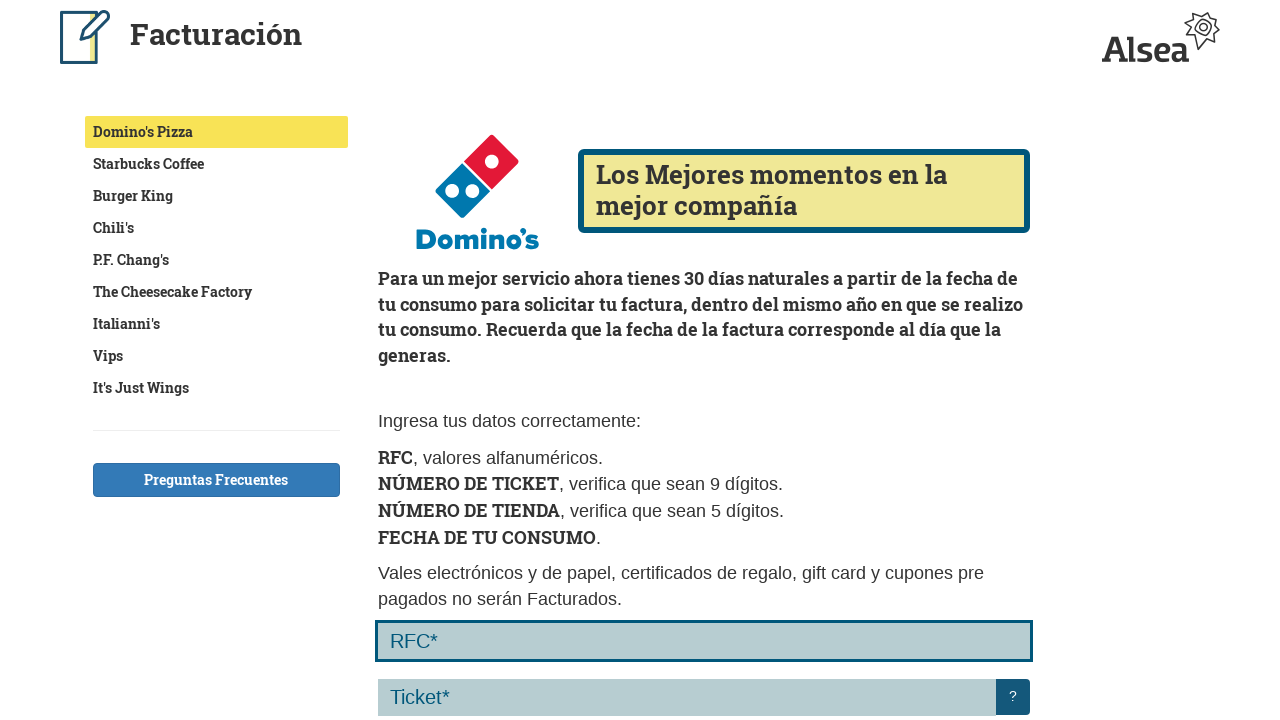

Filled RFC field with 'XAXX010101000' on #rfc
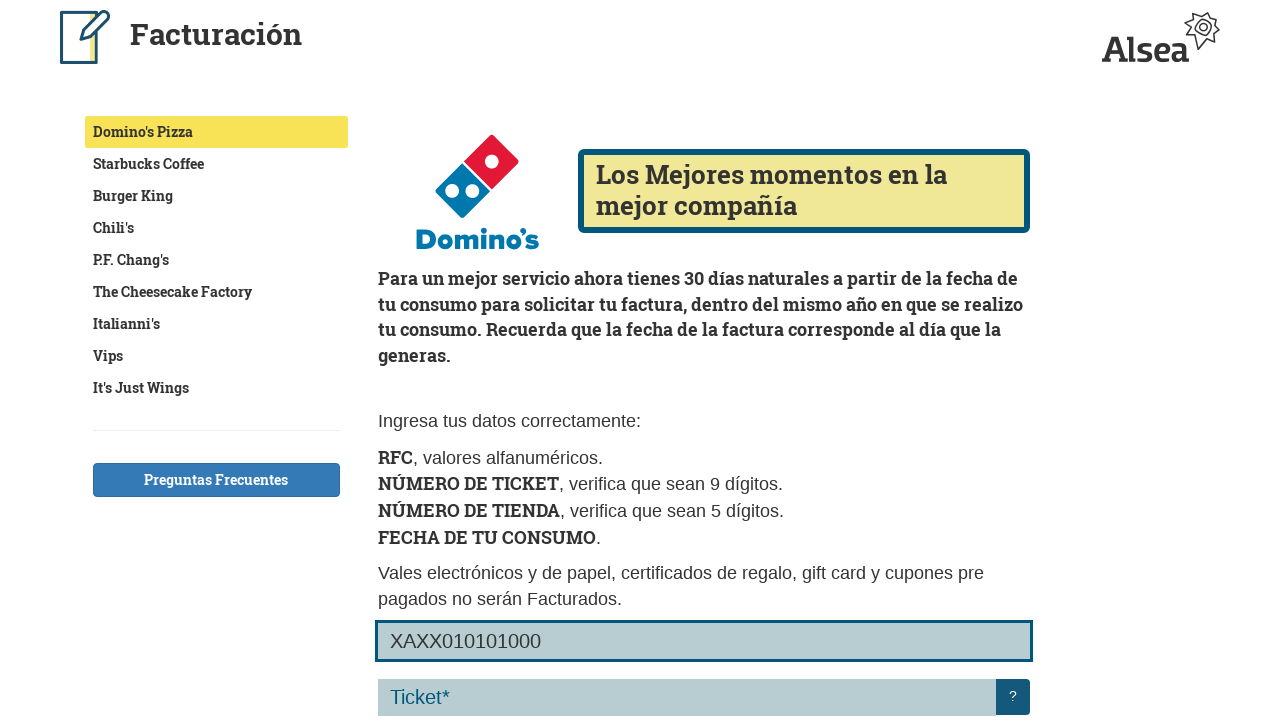

Clicked ticket number field at (687, 698) on #ticket
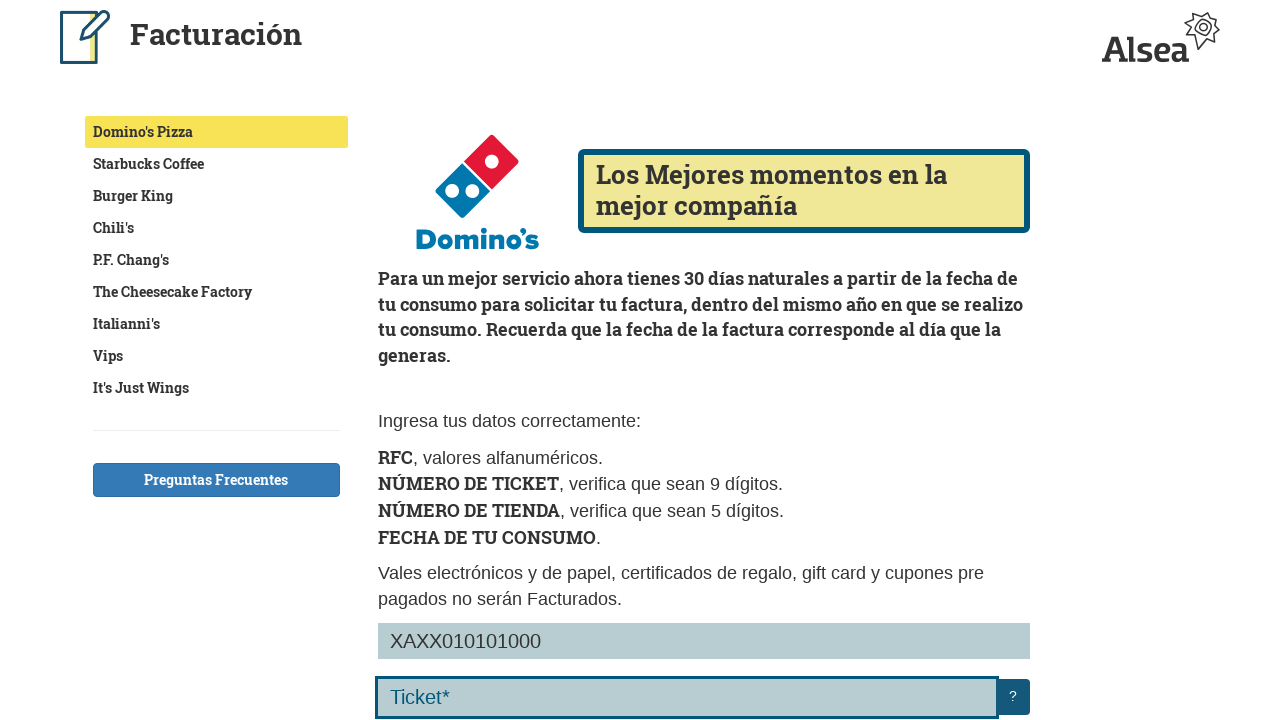

Filled ticket number field with '7823456' on #ticket
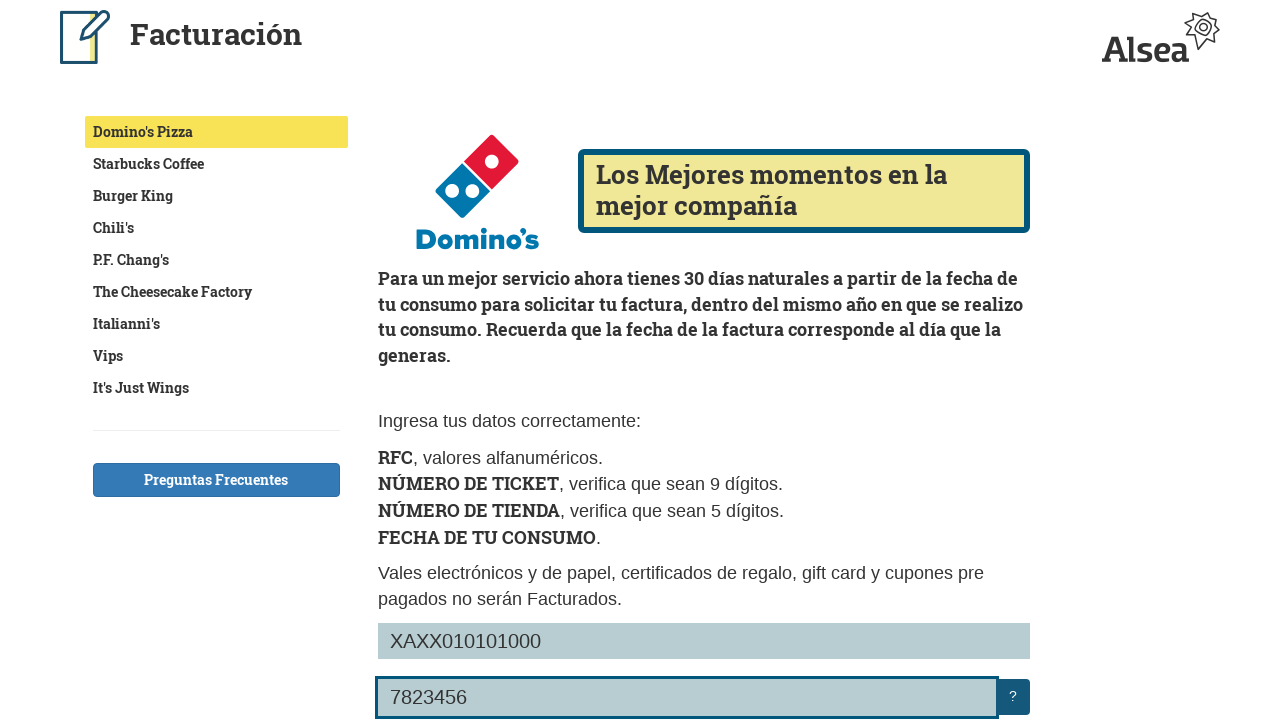

Clicked store number field at (687, 360) on #tienda
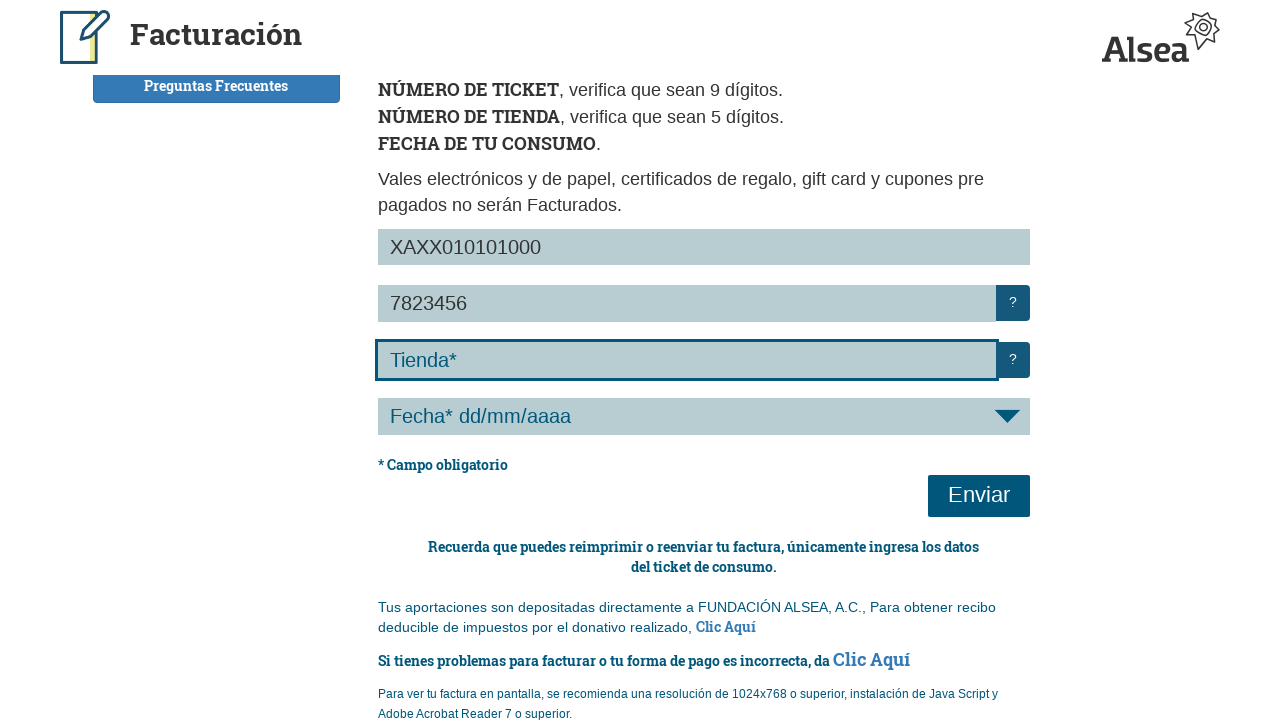

Filled store number field with '1542' on #tienda
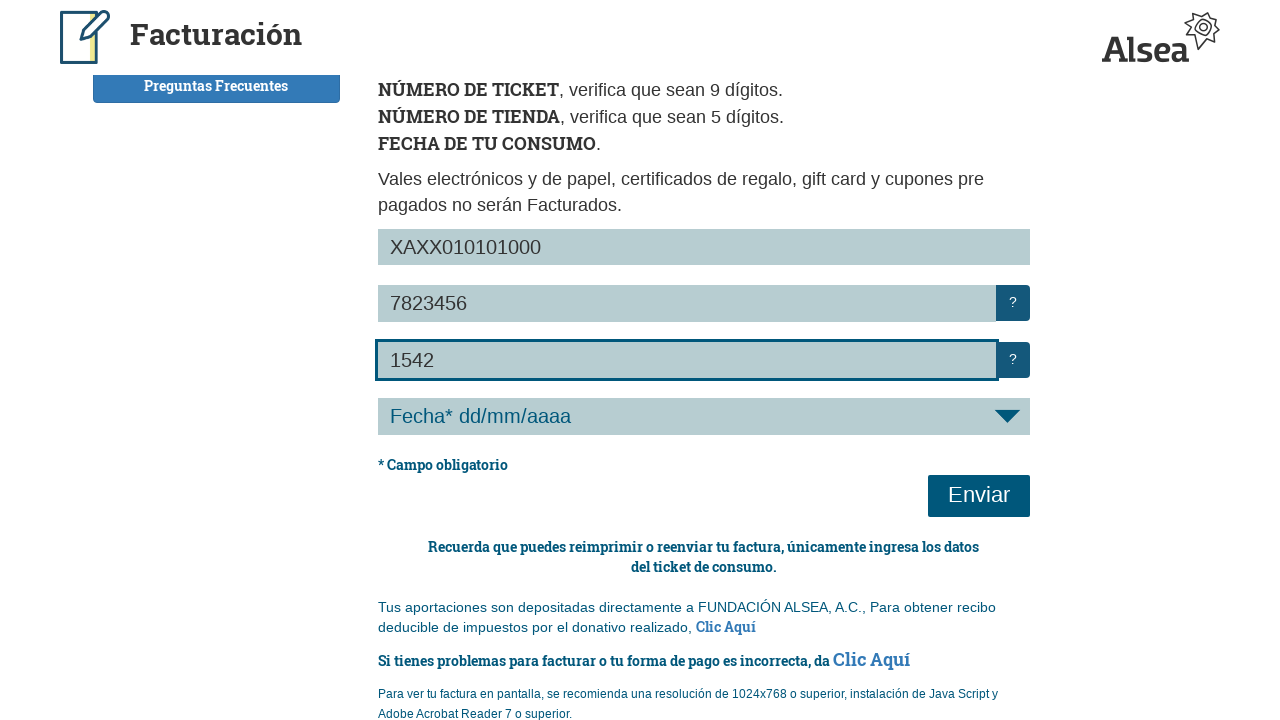

Clicked date field at (704, 417) on #dtFecha
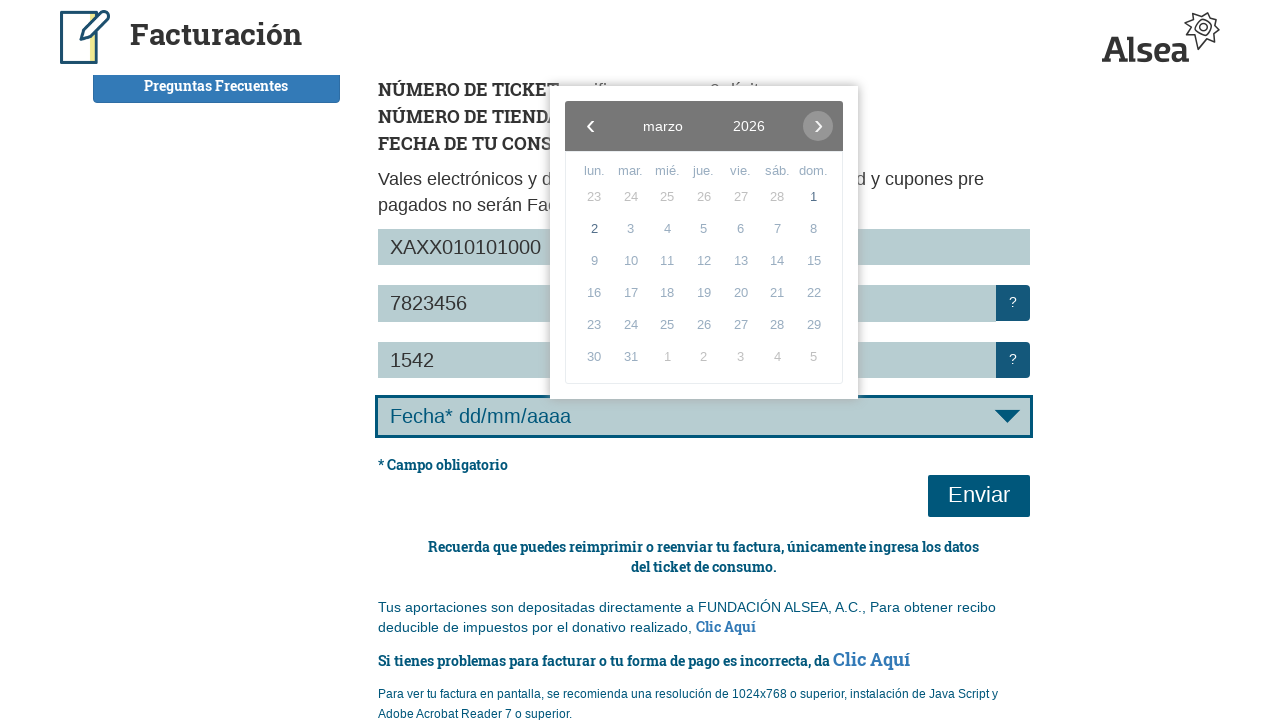

Filled date field with '15/03/2024' on #dtFecha
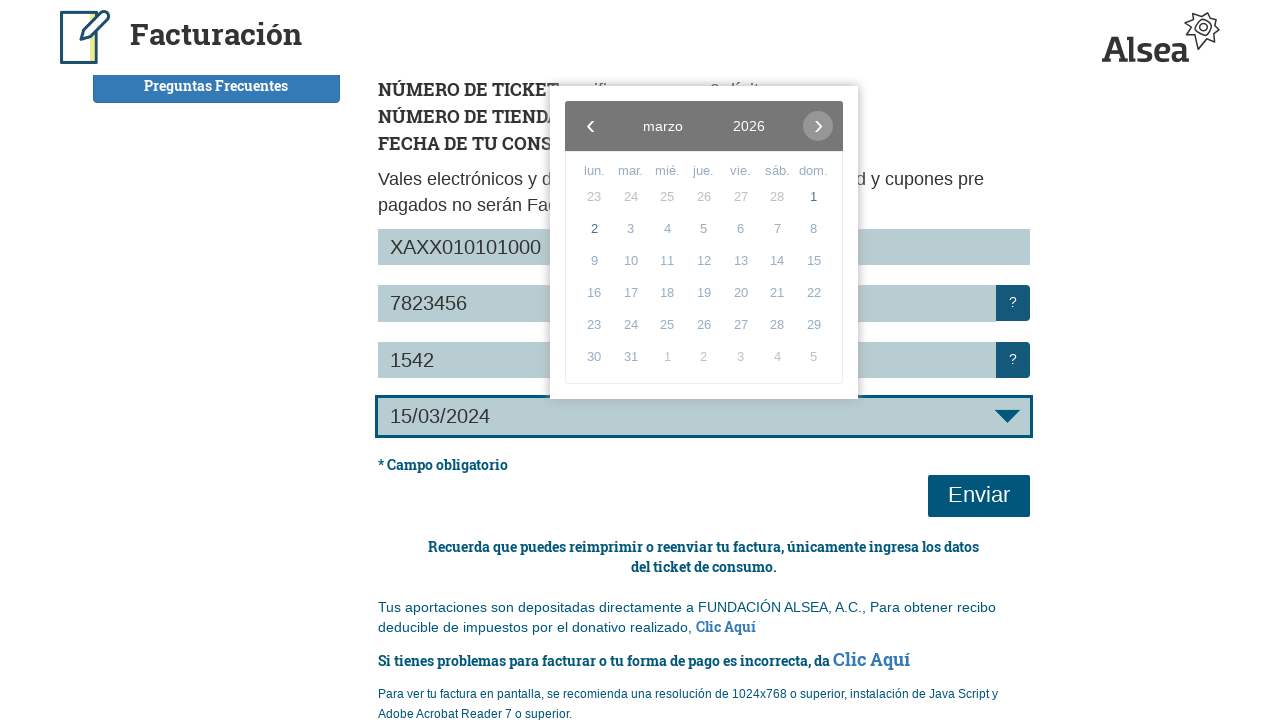

Clicked submit button to process invoice at (979, 496) on button[type='submit']
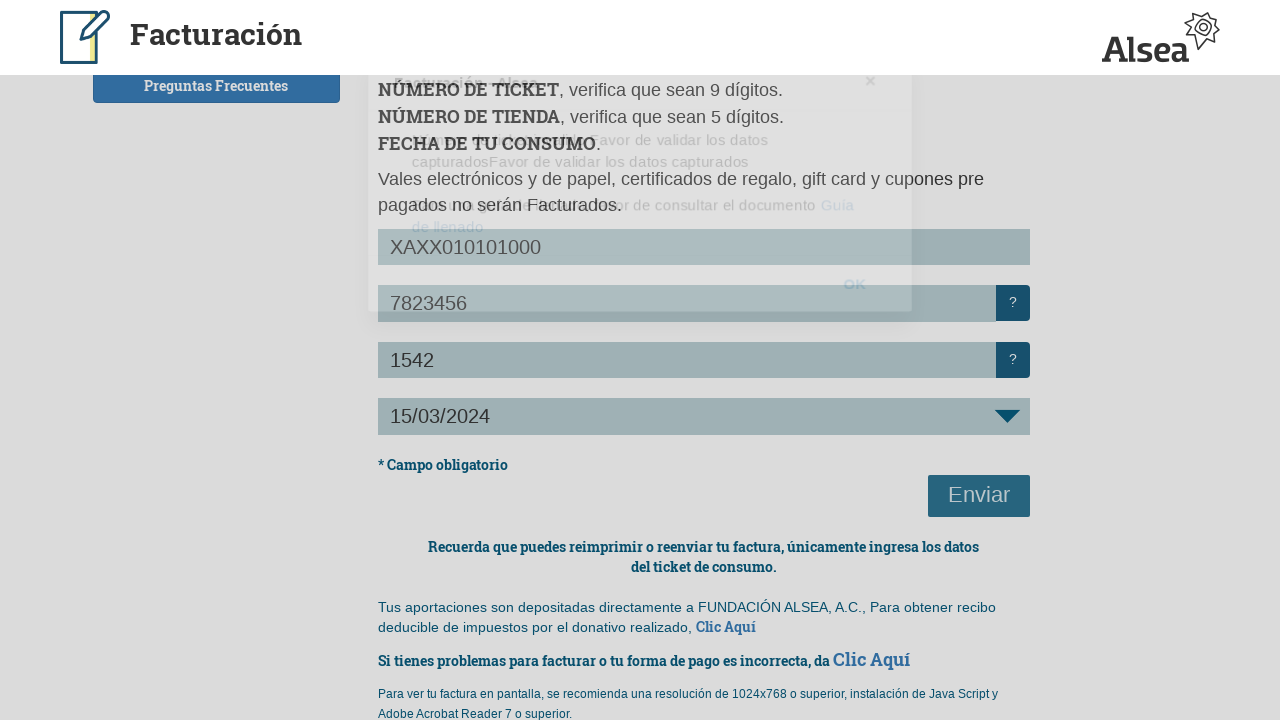

Invoice form submission processed and network idle
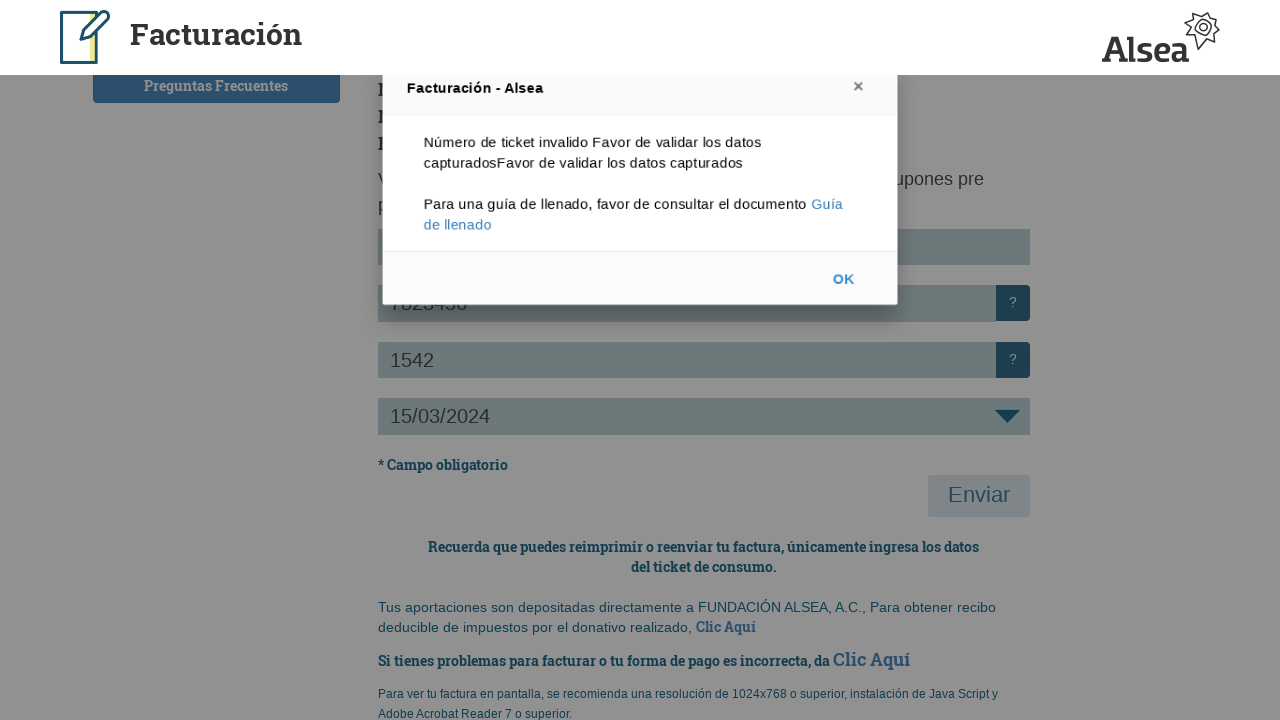

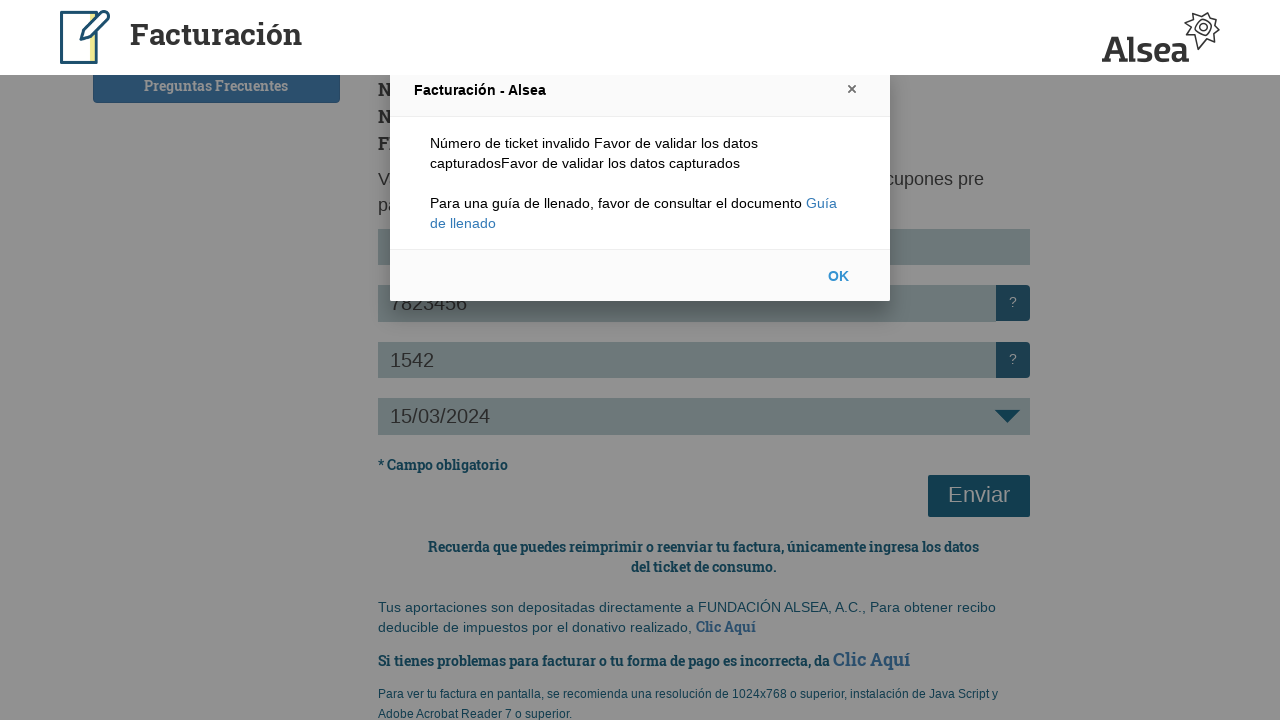